Tests text input field by entering text and verifying the value is correctly set

Starting URL: https://seleniumbase.io/demo_page

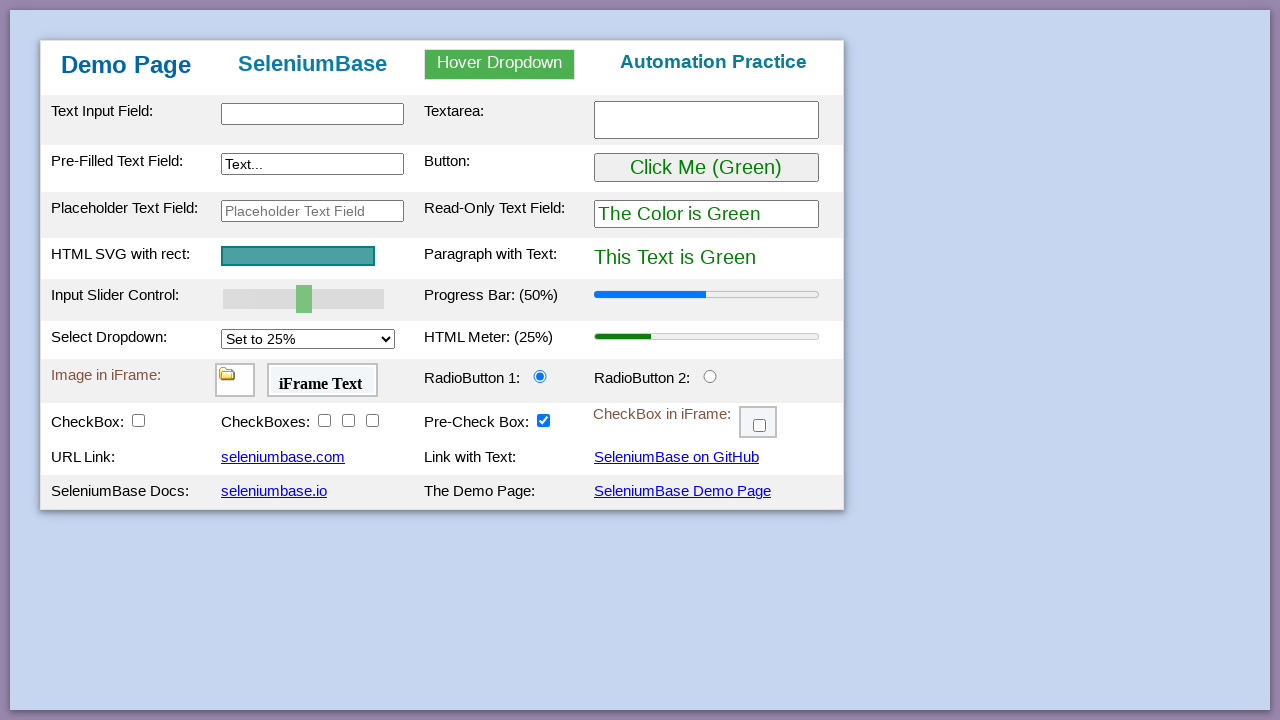

Filled text input field with 'Hello World!' on #myTextInput
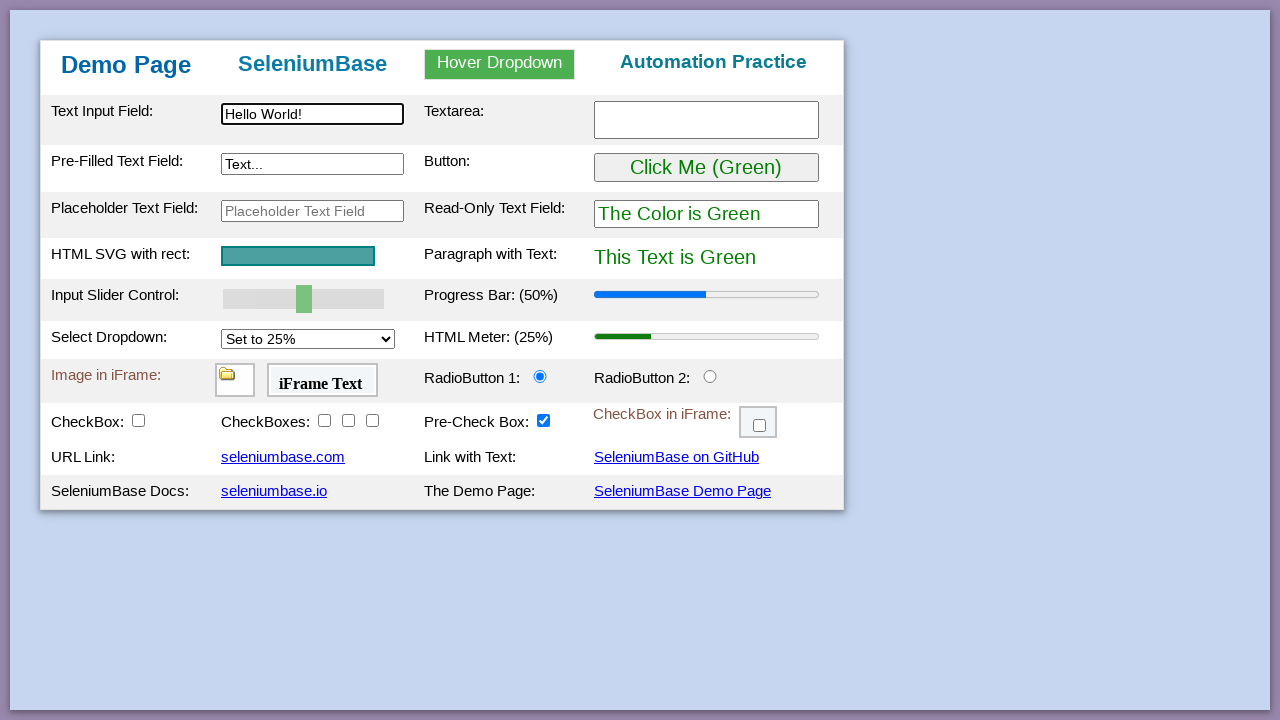

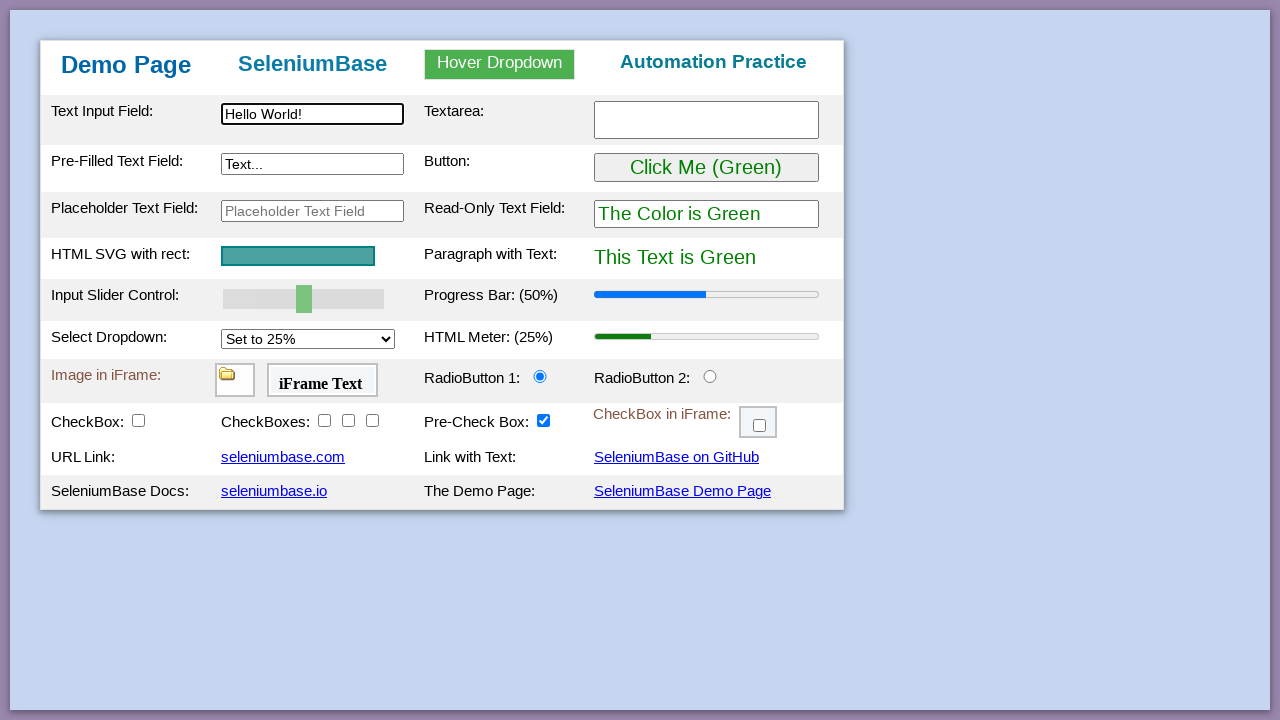